Tests various form controls on a flight booking page including checkboxes, radio buttons, and dropdown selections for passenger count

Starting URL: https://rahulshettyacademy.com/dropdownsPractise

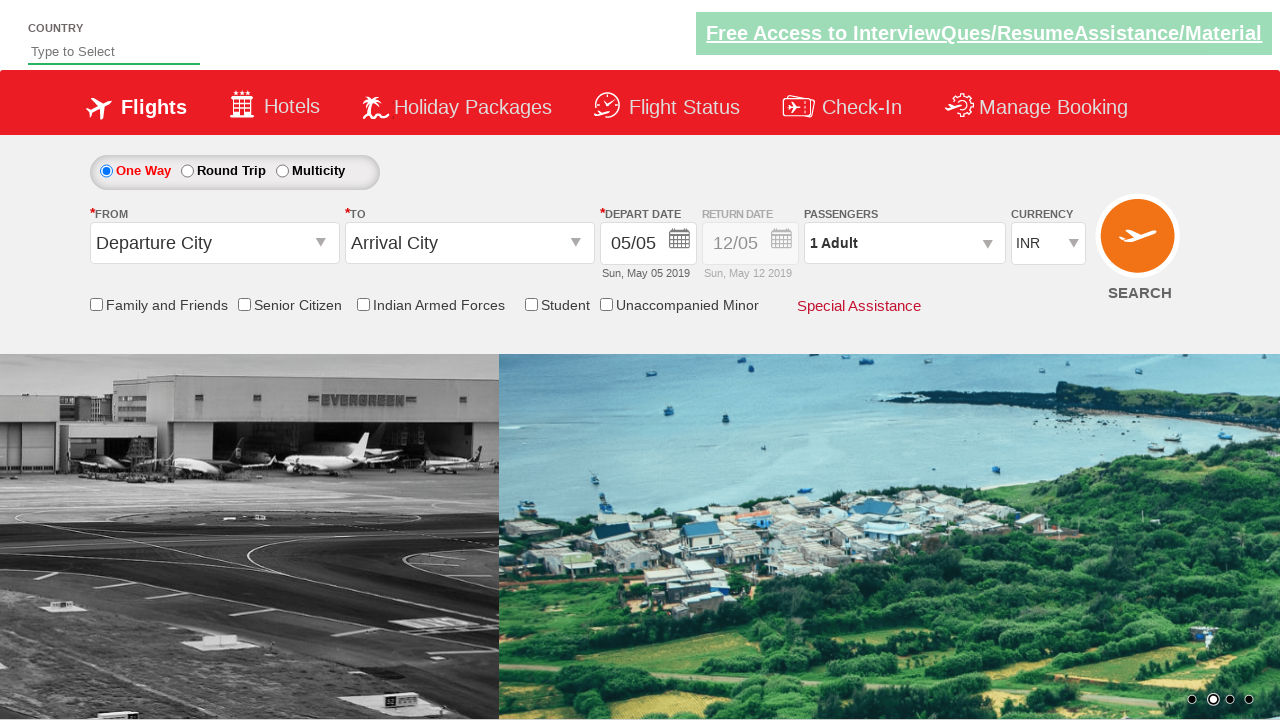

Verified senior citizen discount checkbox is not selected initially
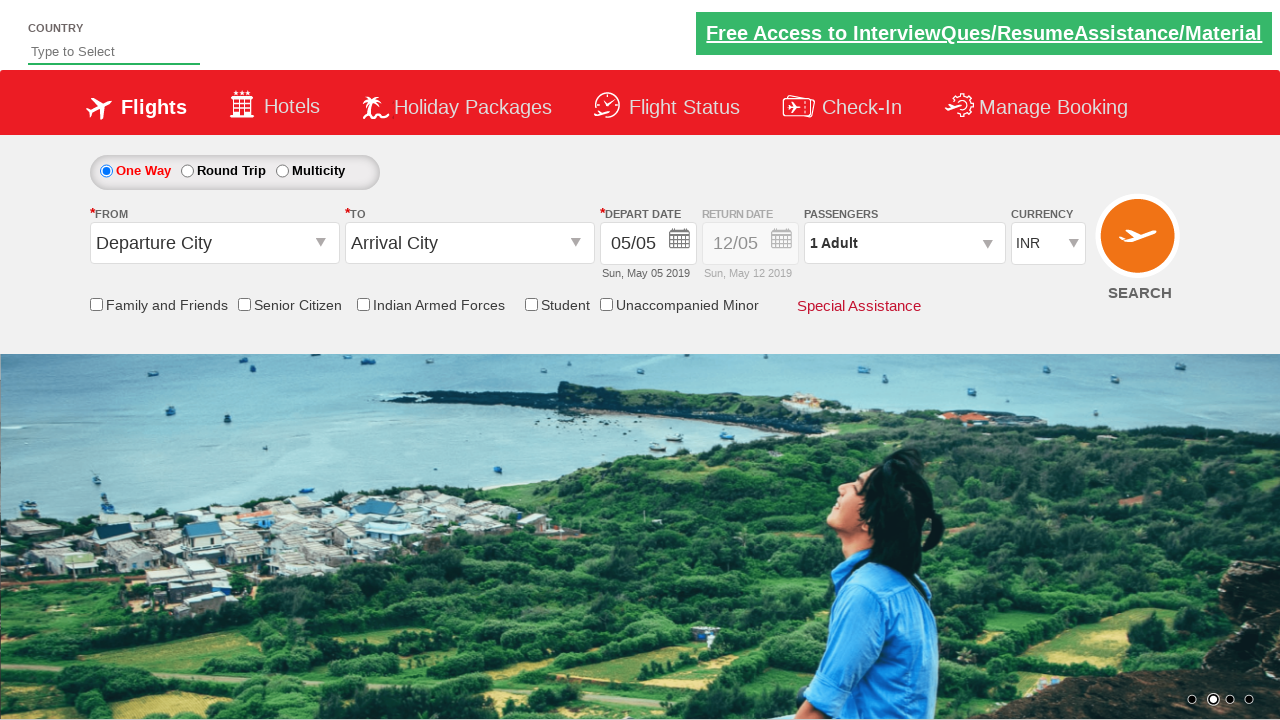

Clicked senior citizen discount checkbox at (244, 304) on input[id*='SeniorCitizenDiscount']
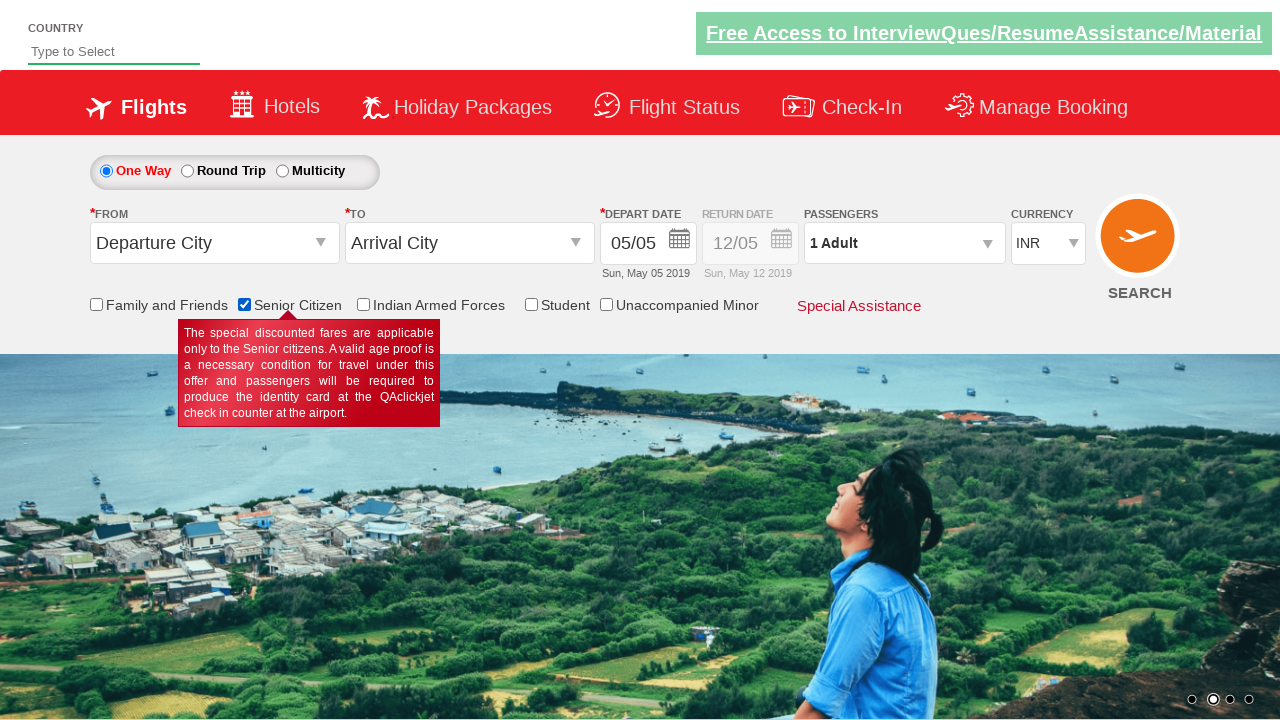

Verified senior citizen discount checkbox is now selected
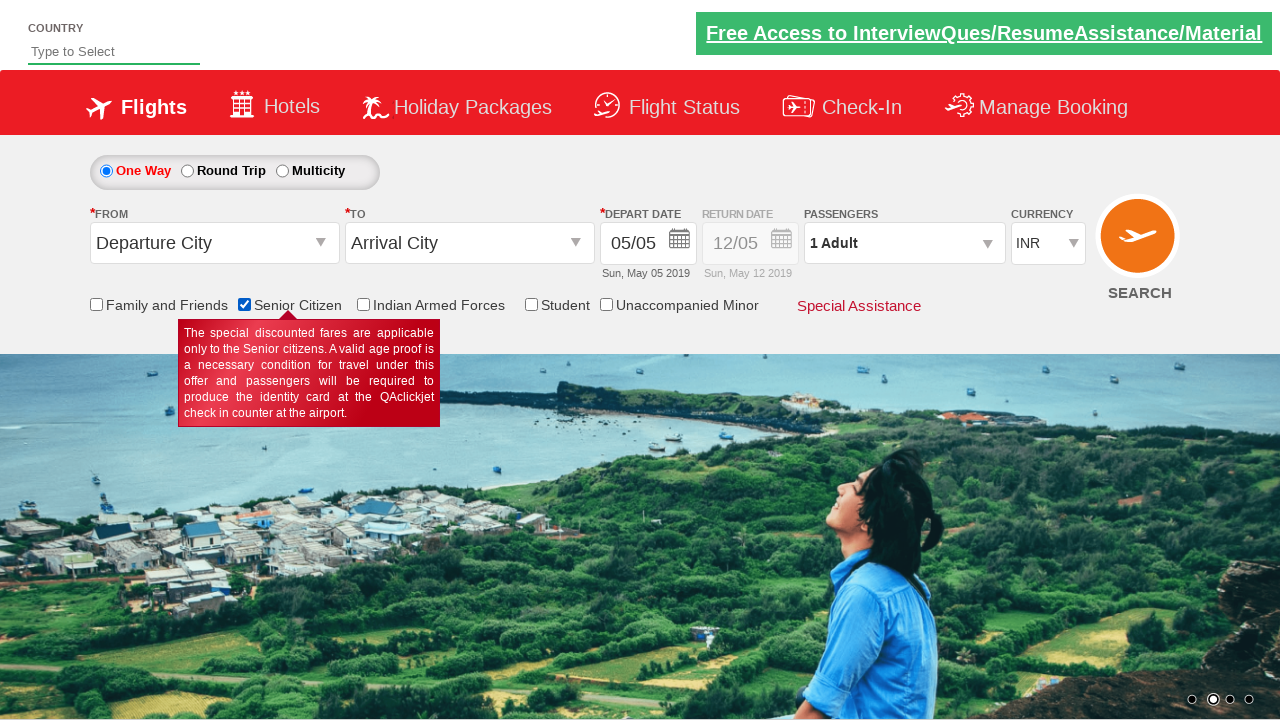

Retrieved initial style of Div1 element
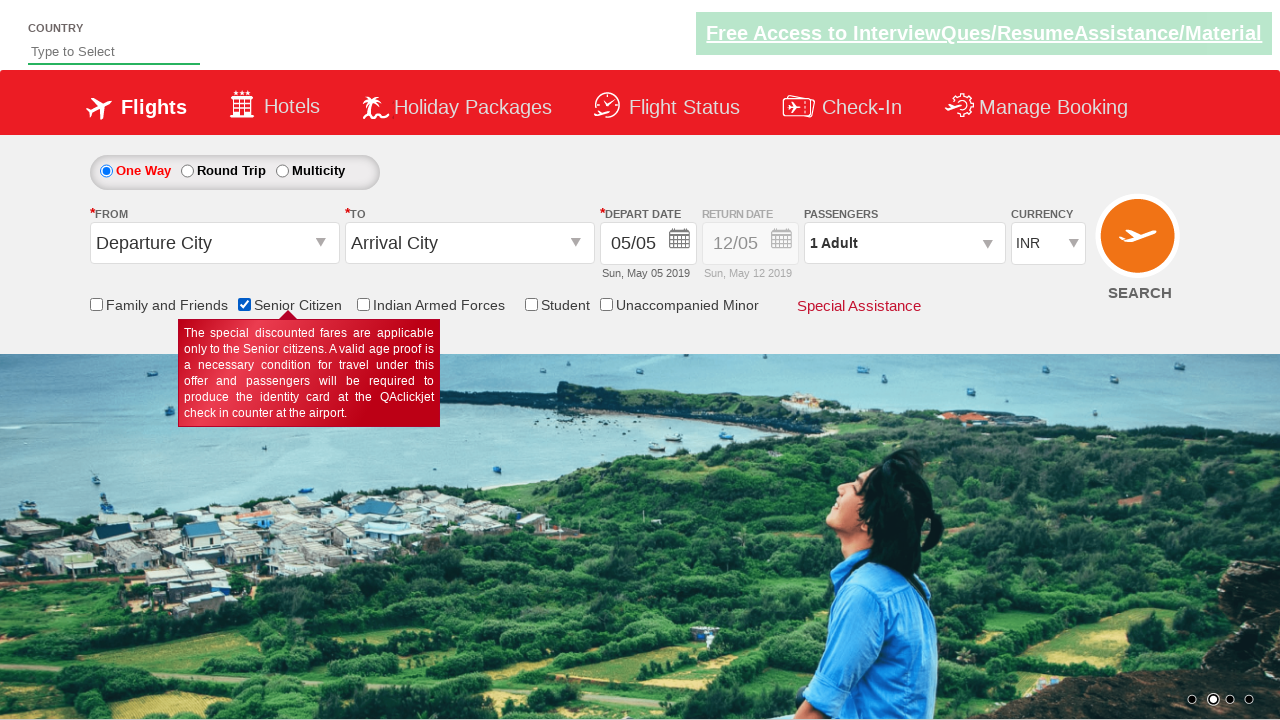

Clicked round trip radio button at (187, 171) on #ctl00_mainContent_rbtnl_Trip_1
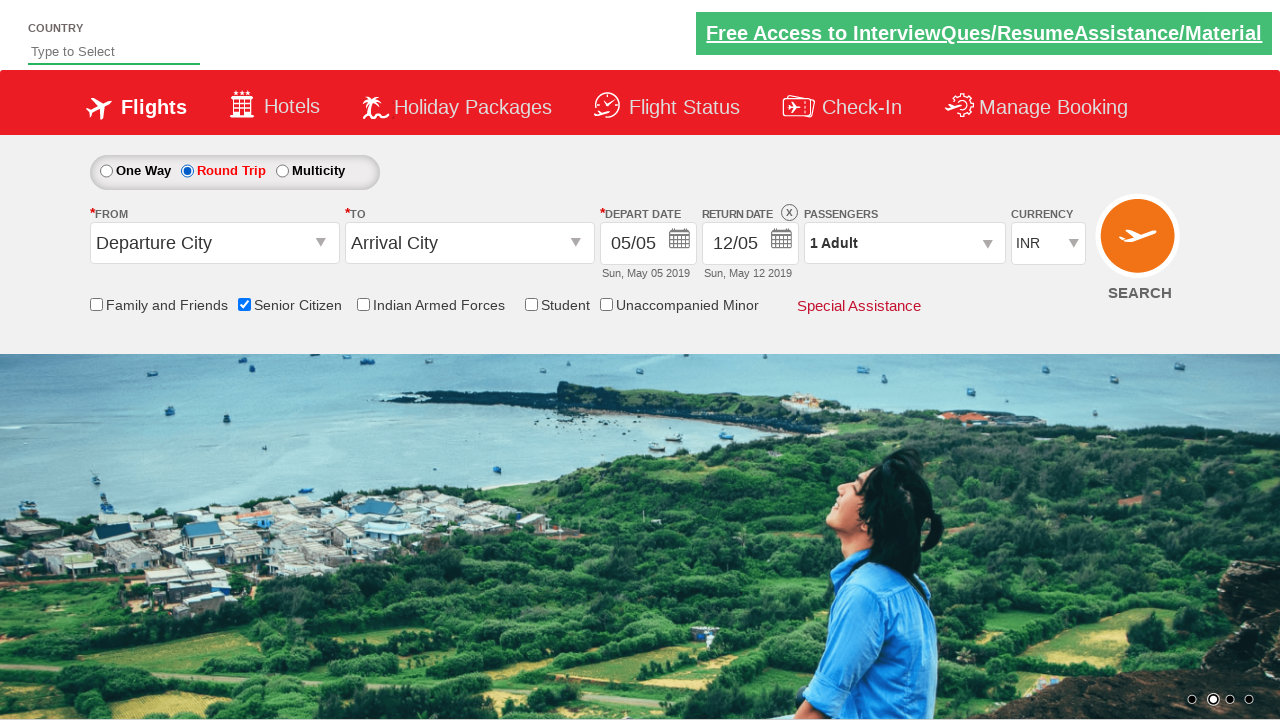

Verified Div1 style updated after round trip selection
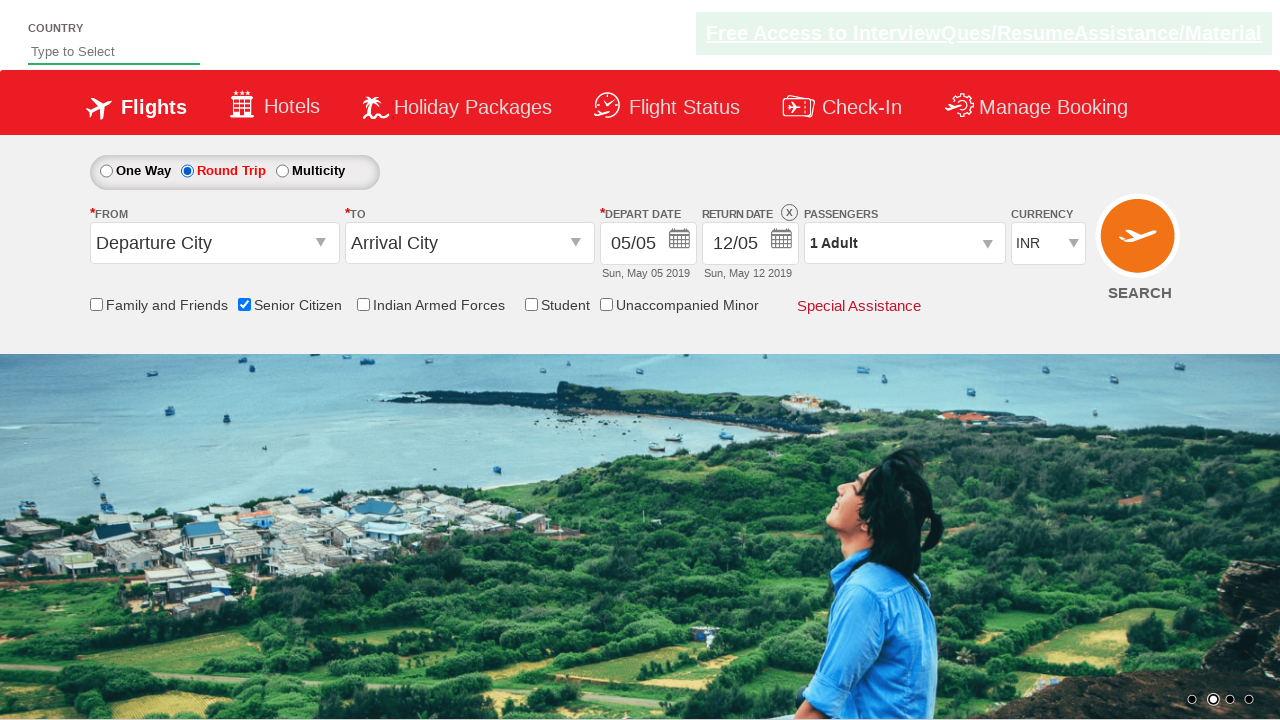

Counted 6 checkboxes on the page
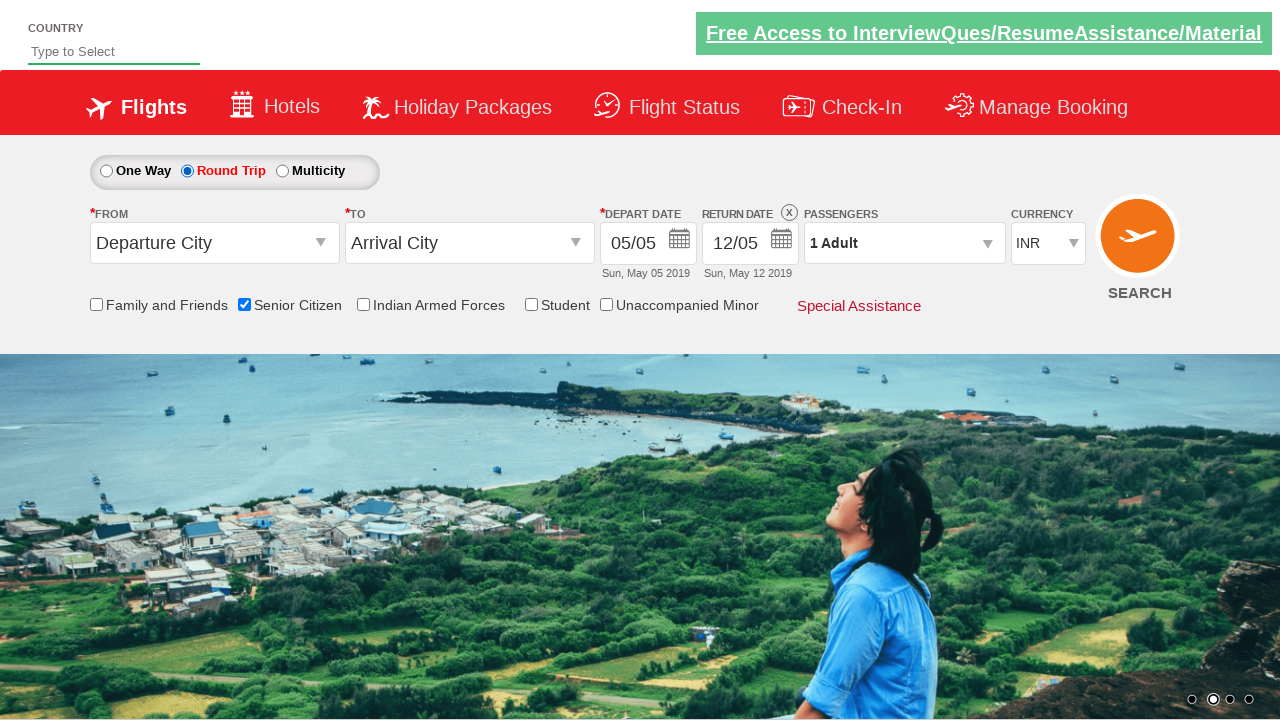

Clicked on passenger info dropdown at (904, 243) on #divpaxinfo
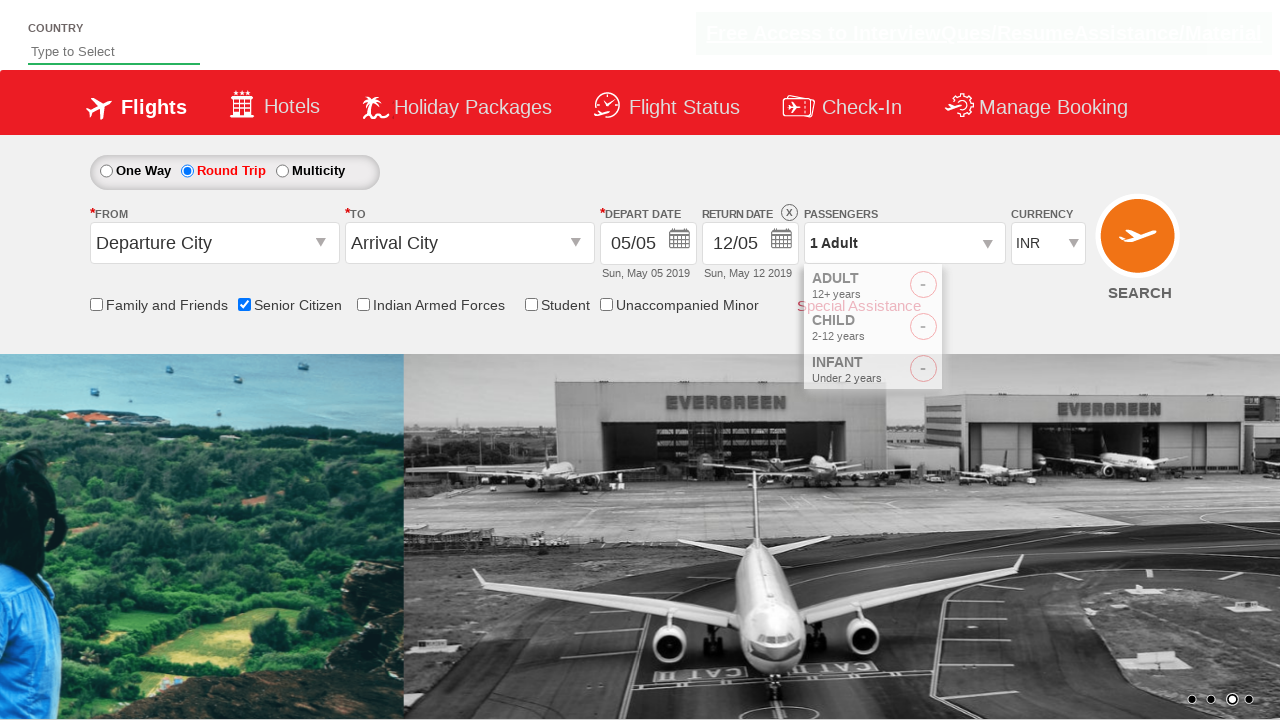

Clicked add adult button (iteration 1 of 3) at (982, 288) on #hrefIncAdt
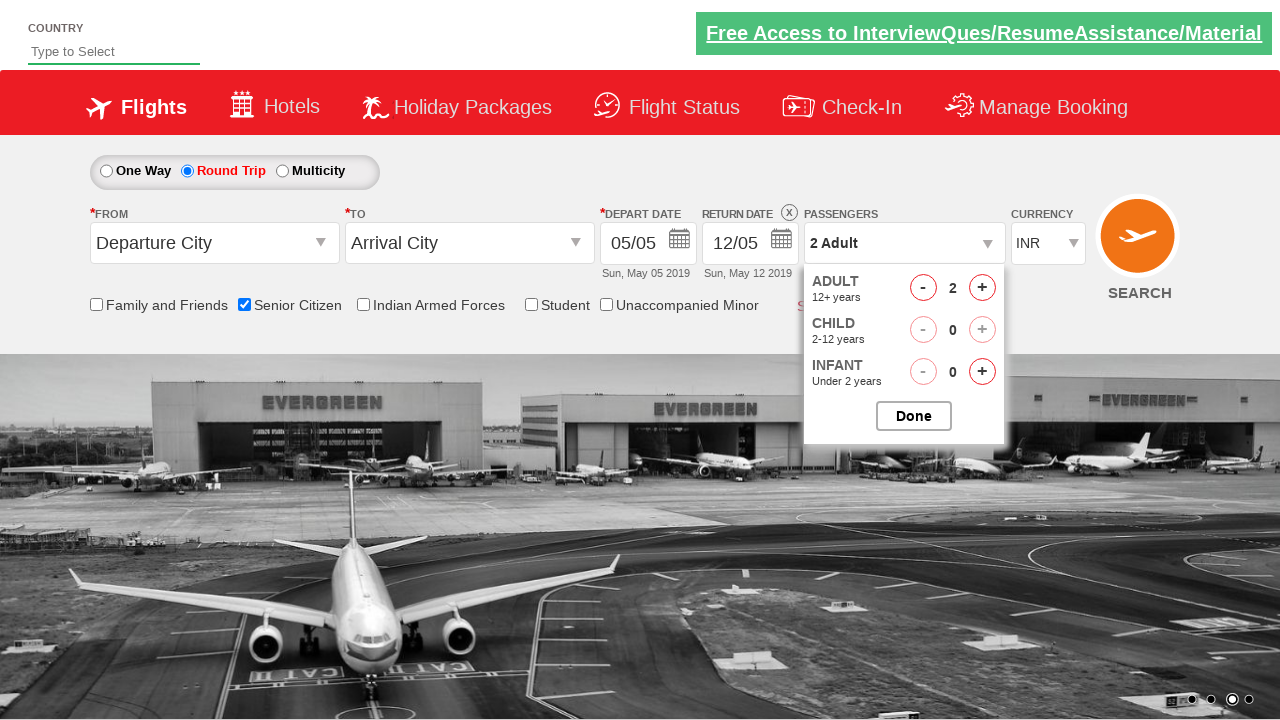

Clicked add adult button (iteration 2 of 3) at (982, 288) on #hrefIncAdt
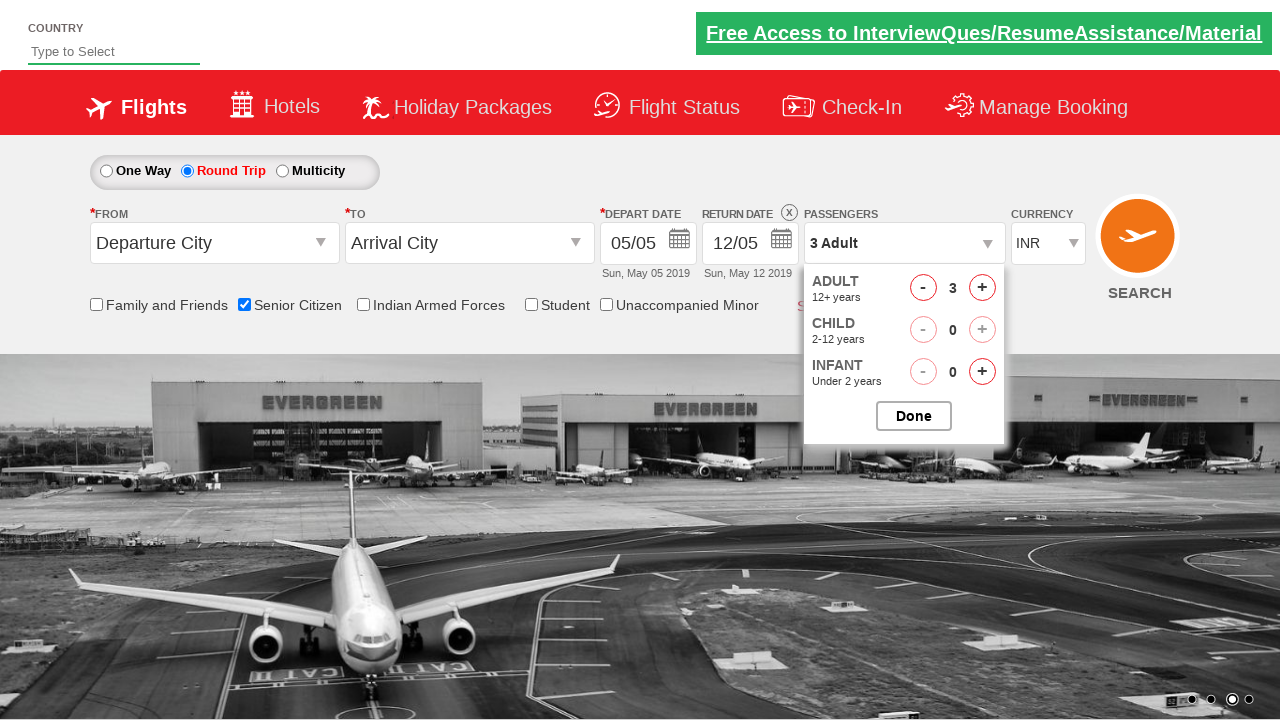

Clicked add adult button (iteration 3 of 3) at (982, 288) on #hrefIncAdt
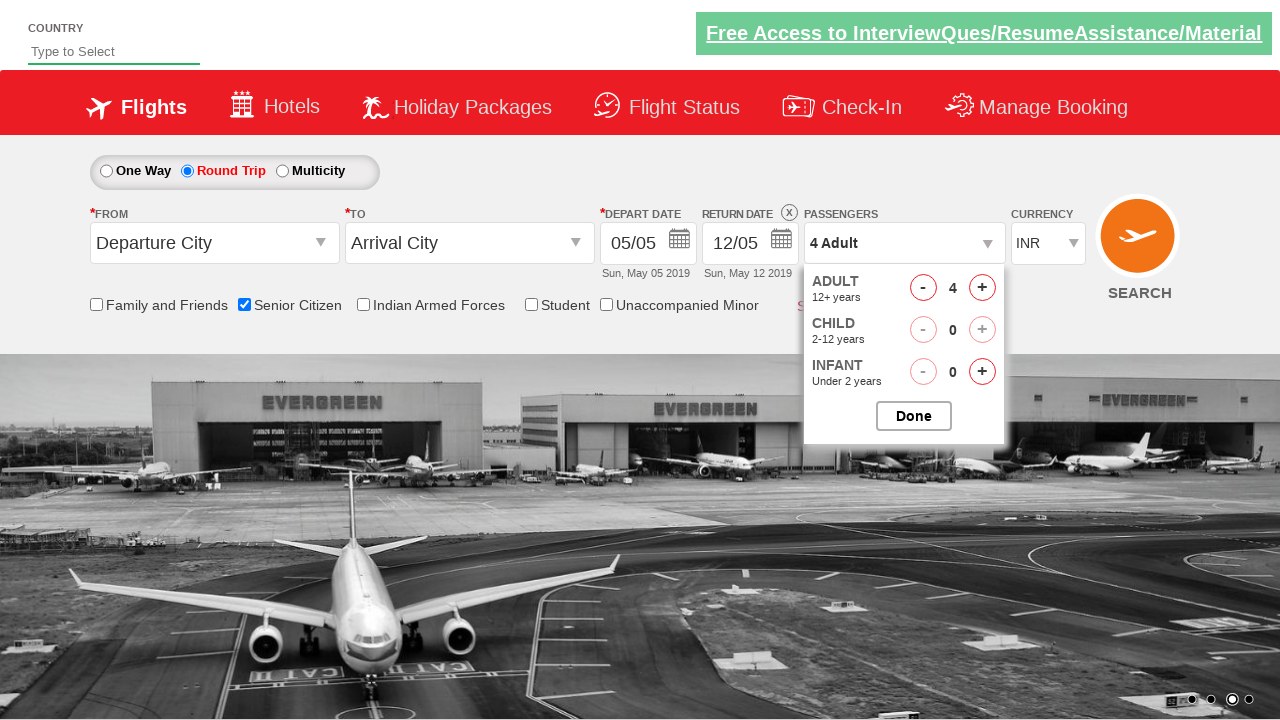

Clicked done button to close passenger dropdown at (914, 416) on #btnclosepaxoption
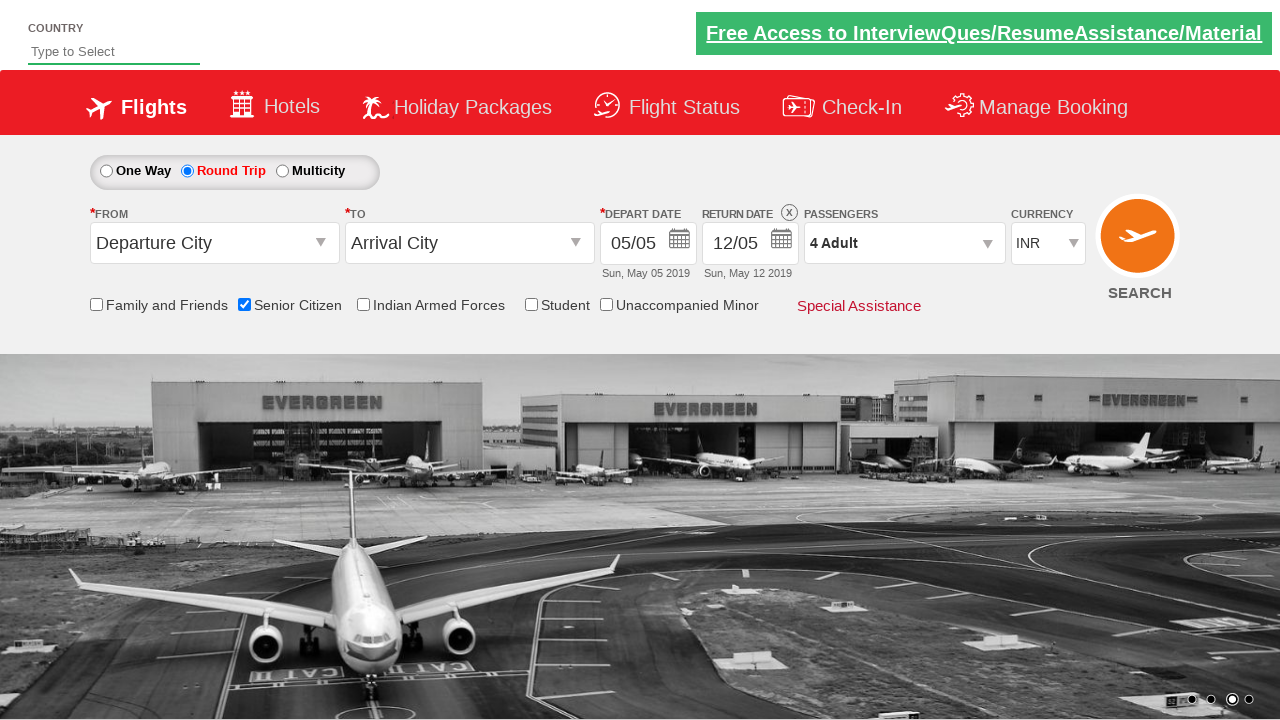

Verified passenger count shows '4 Adult'
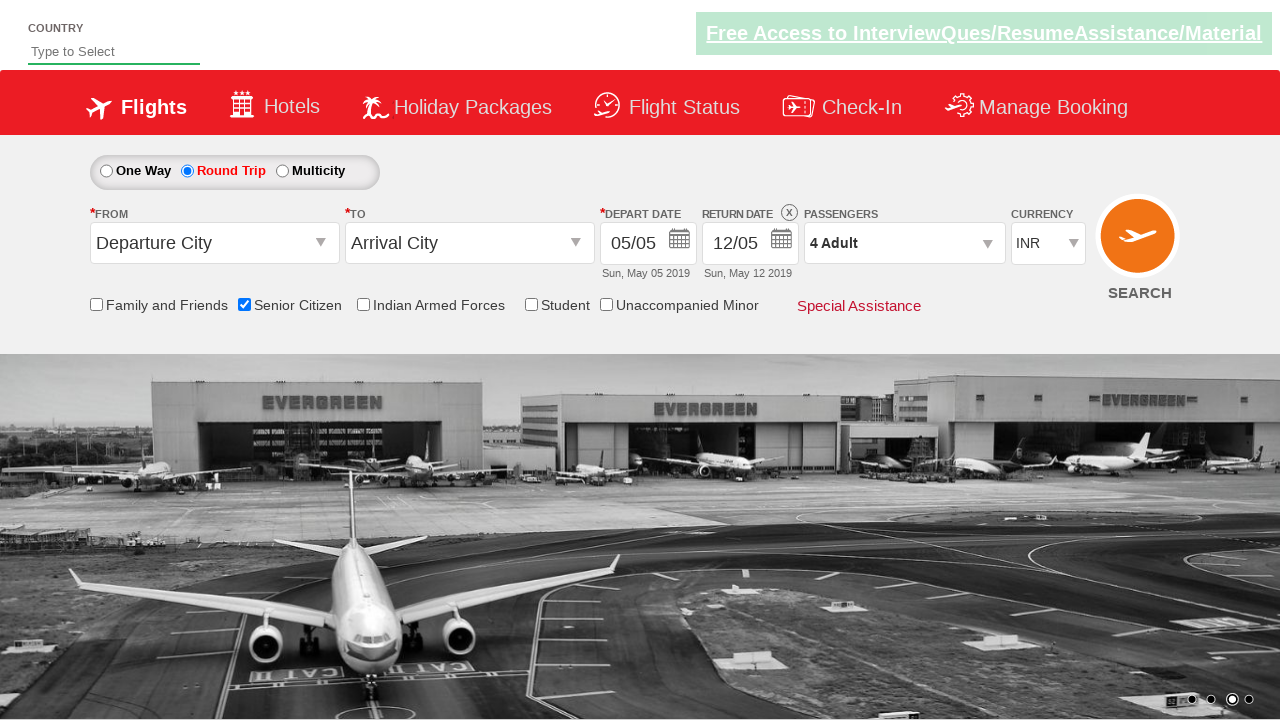

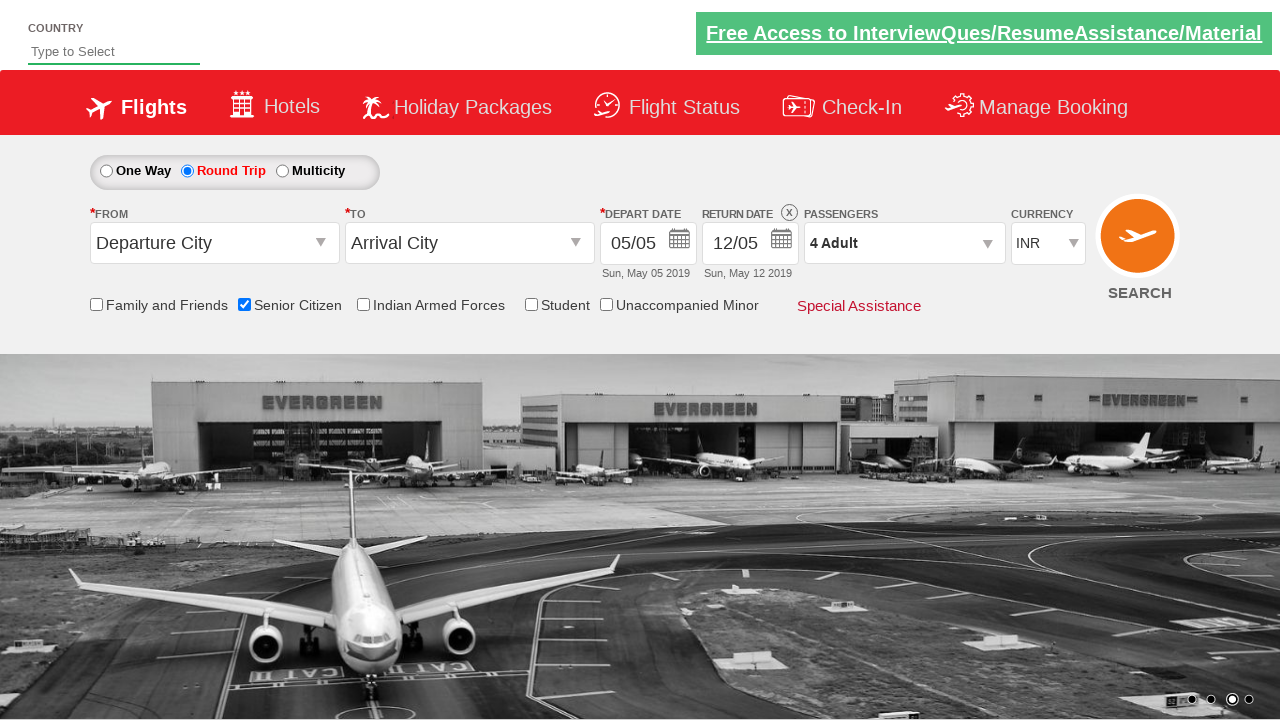